Waits for a price to reach $100, then solves a mathematical challenge by extracting a value, calculating the result, and submitting the answer

Starting URL: http://suninjuly.github.io/explicit_wait2.html

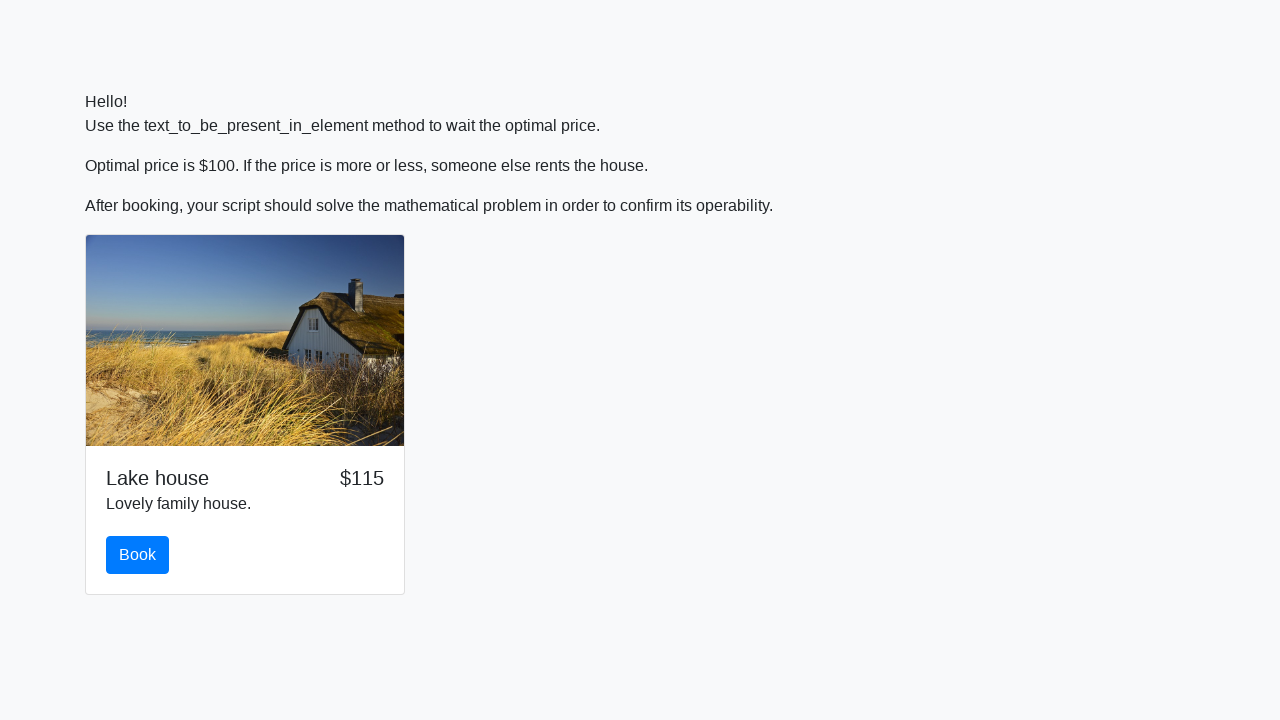

Waited for price to reach $100
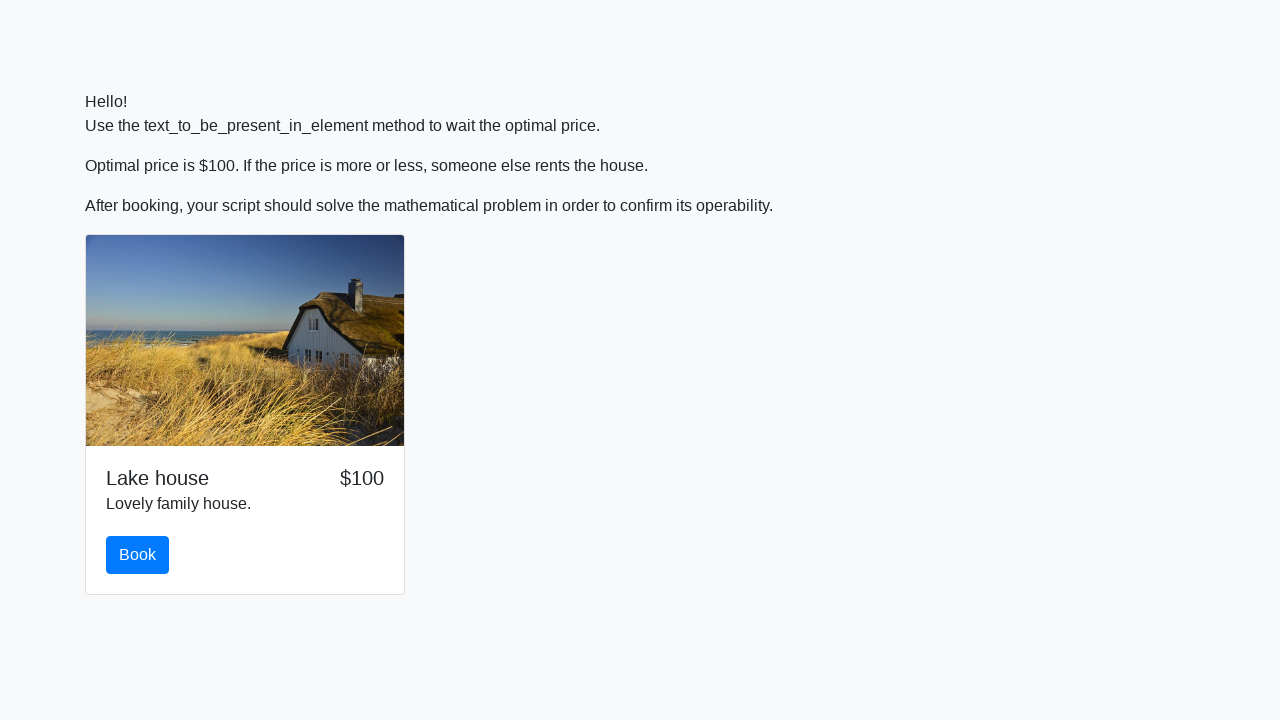

Clicked the book button at (138, 555) on #book
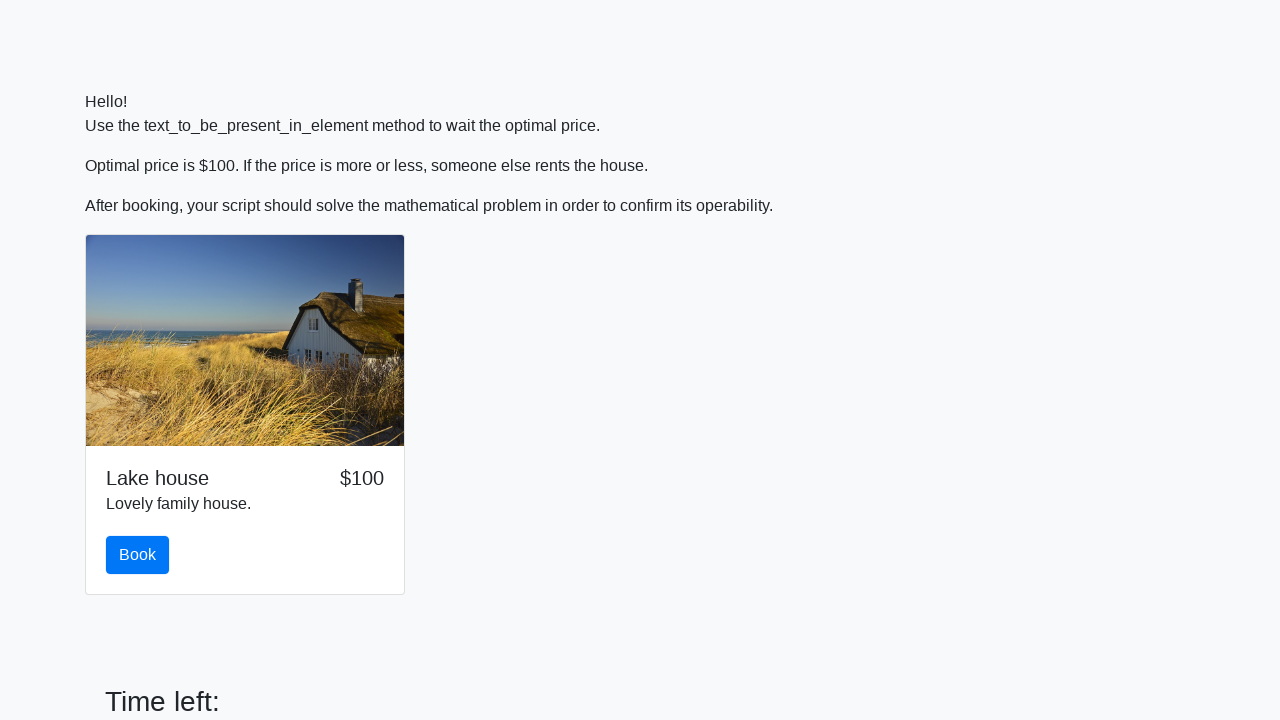

Extracted input value from #input_value: 392
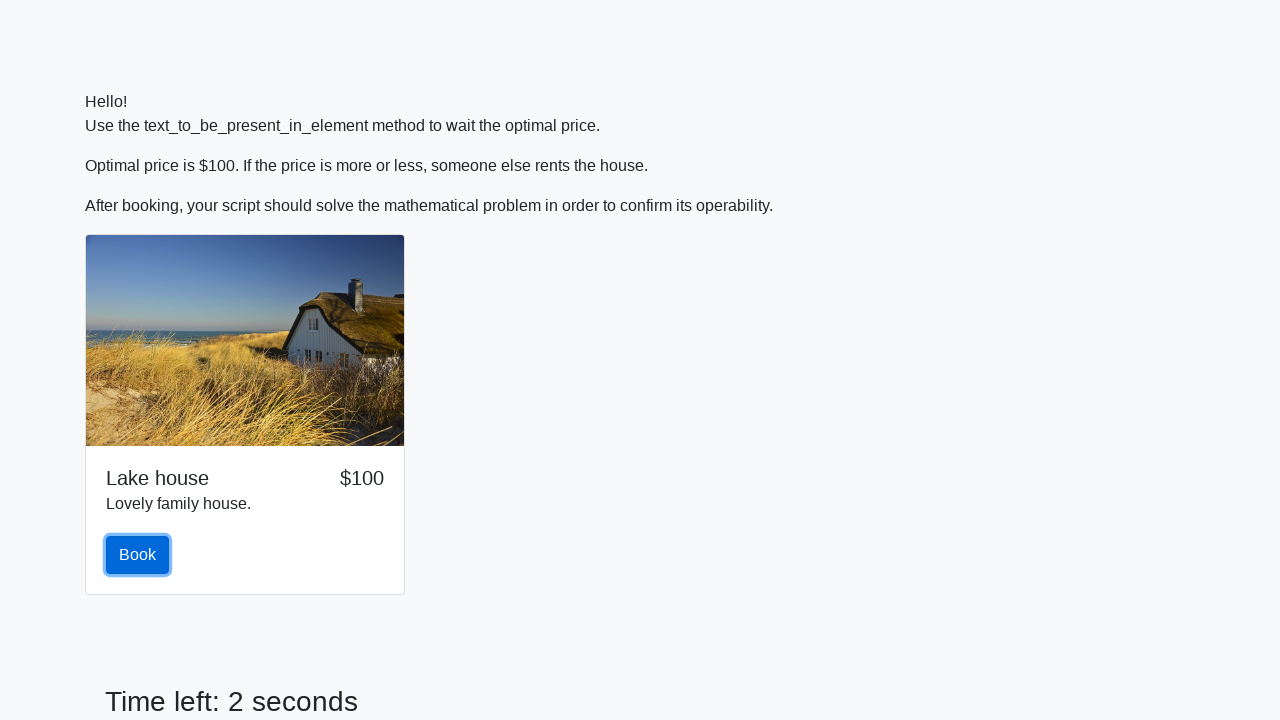

Calculated result using mathematical formula: 2.044096801069299
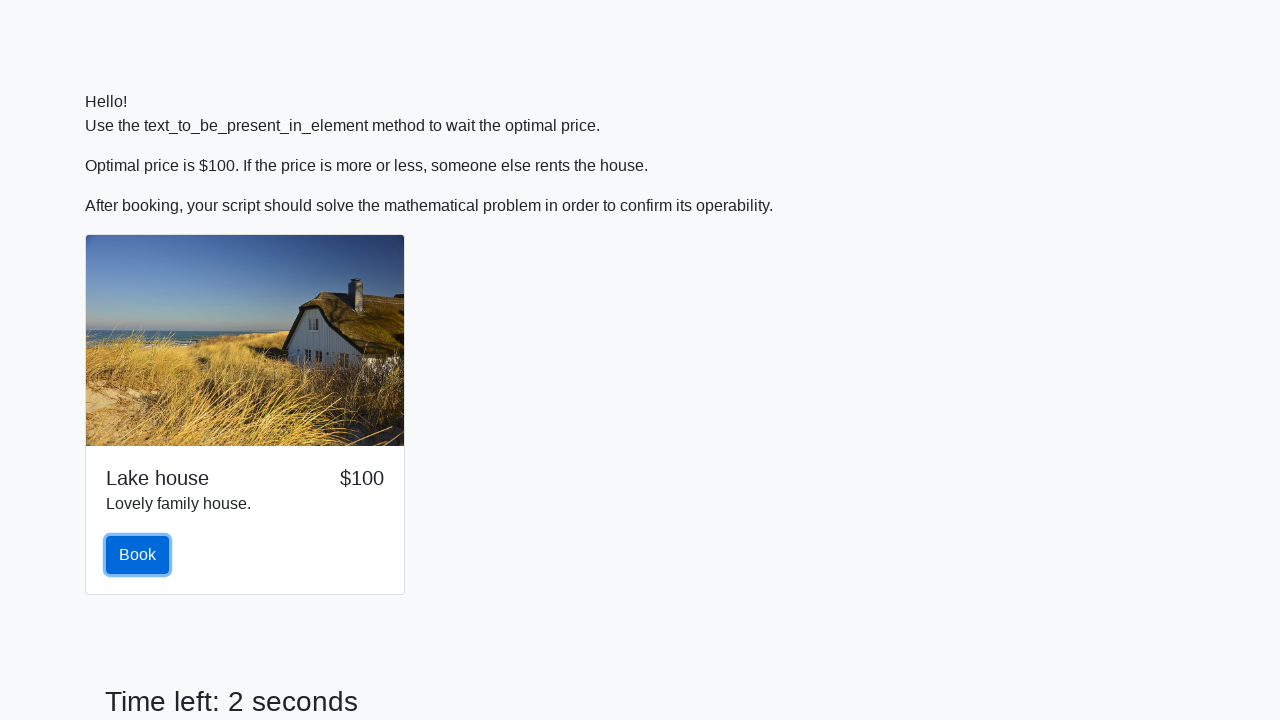

Filled answer field with calculated value: 2.044096801069299 on #answer
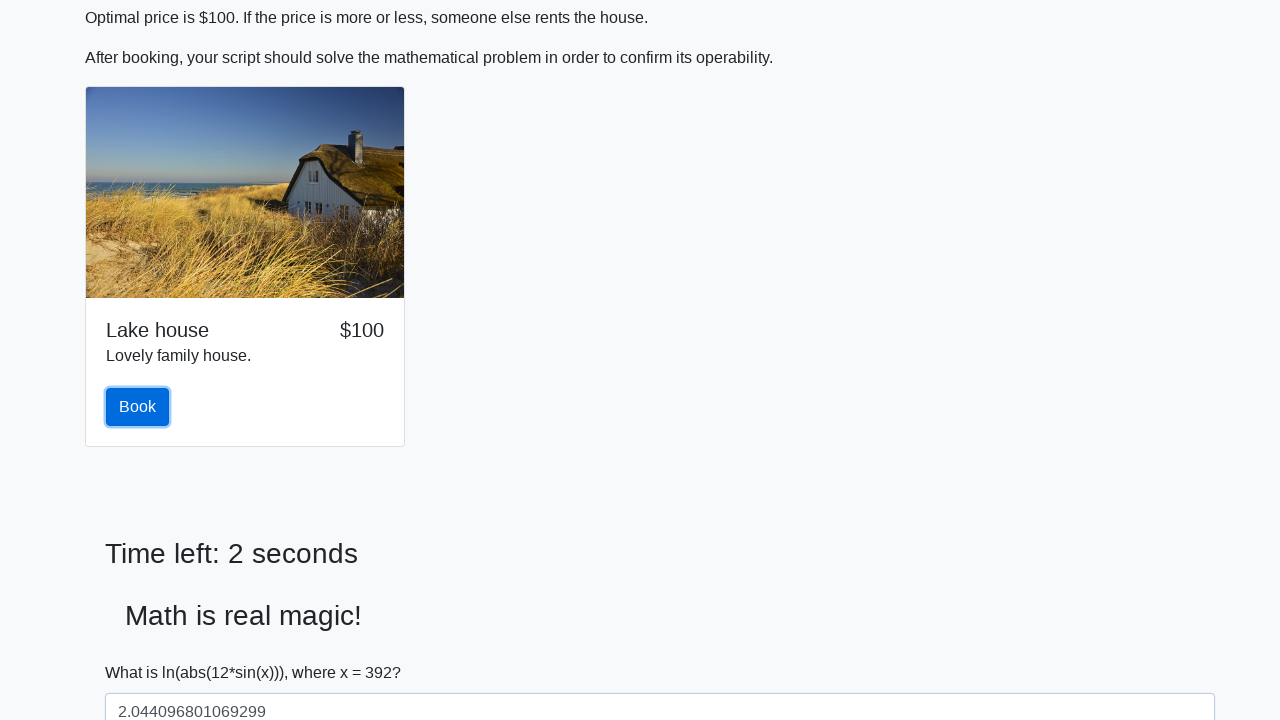

Clicked the solve button to submit answer at (143, 651) on #solve
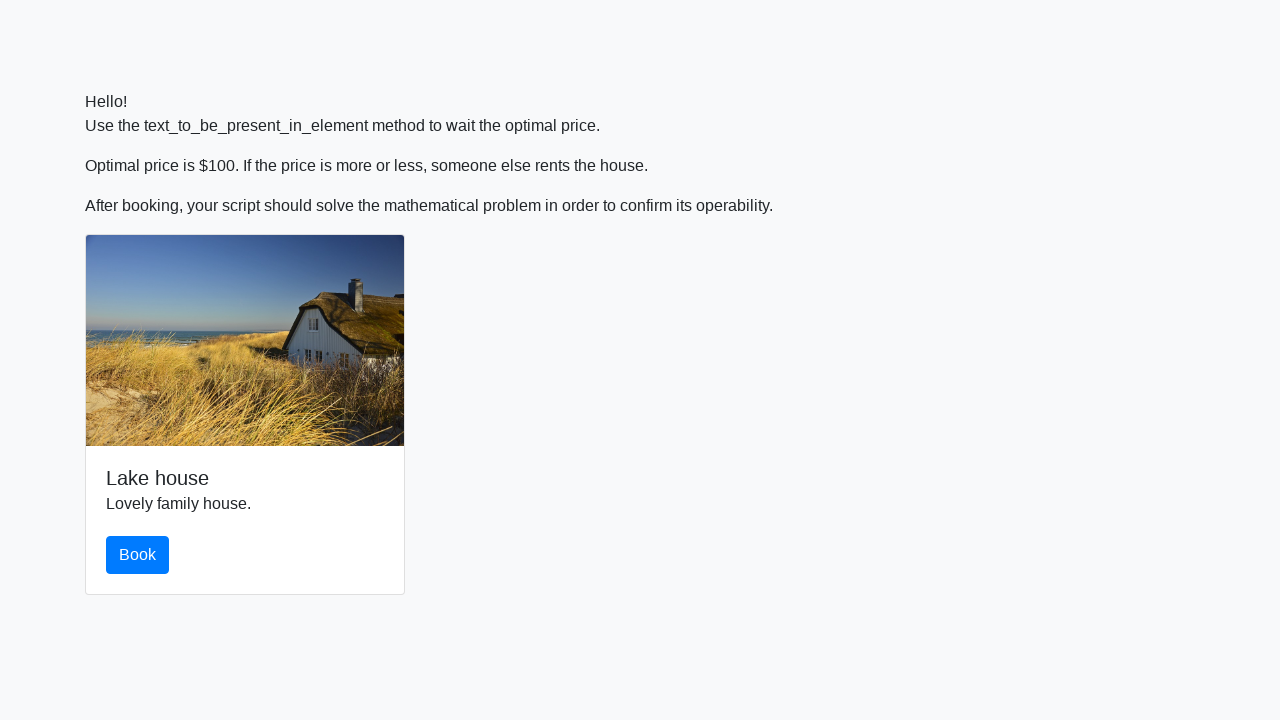

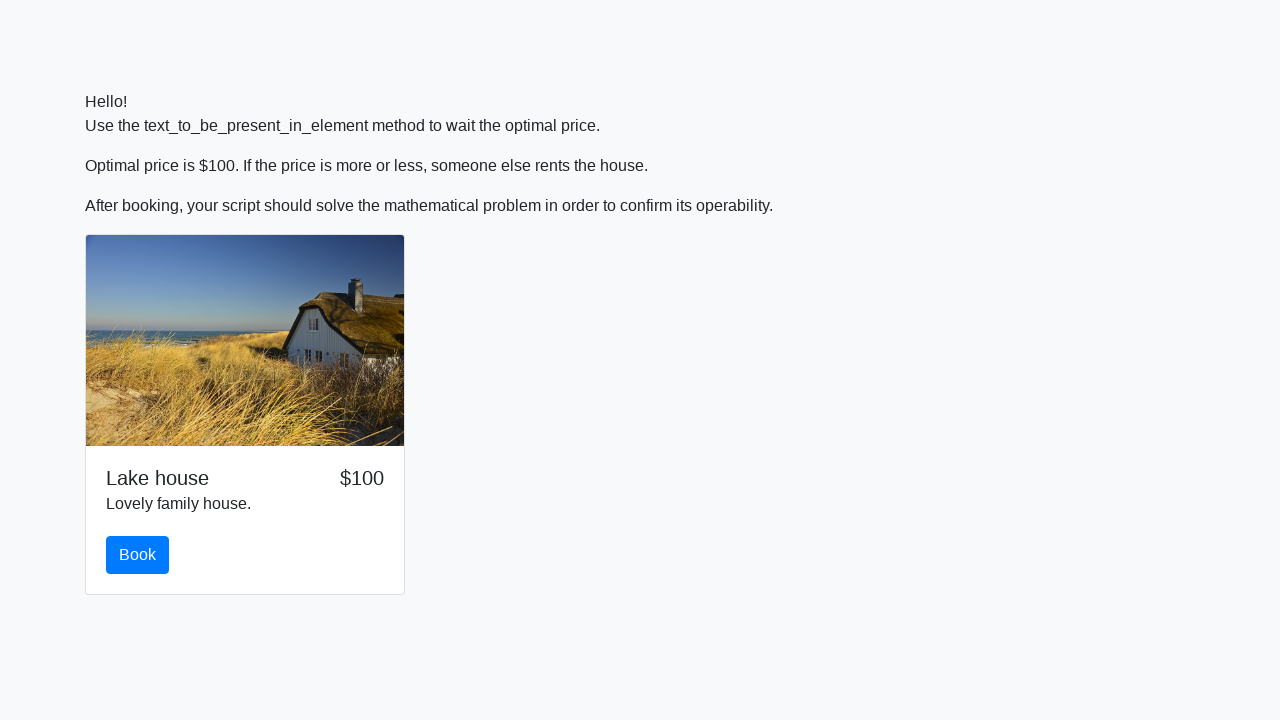